Validates that the page header matches "Challenging DOM"

Starting URL: https://the-internet.herokuapp.com/challenging_dom

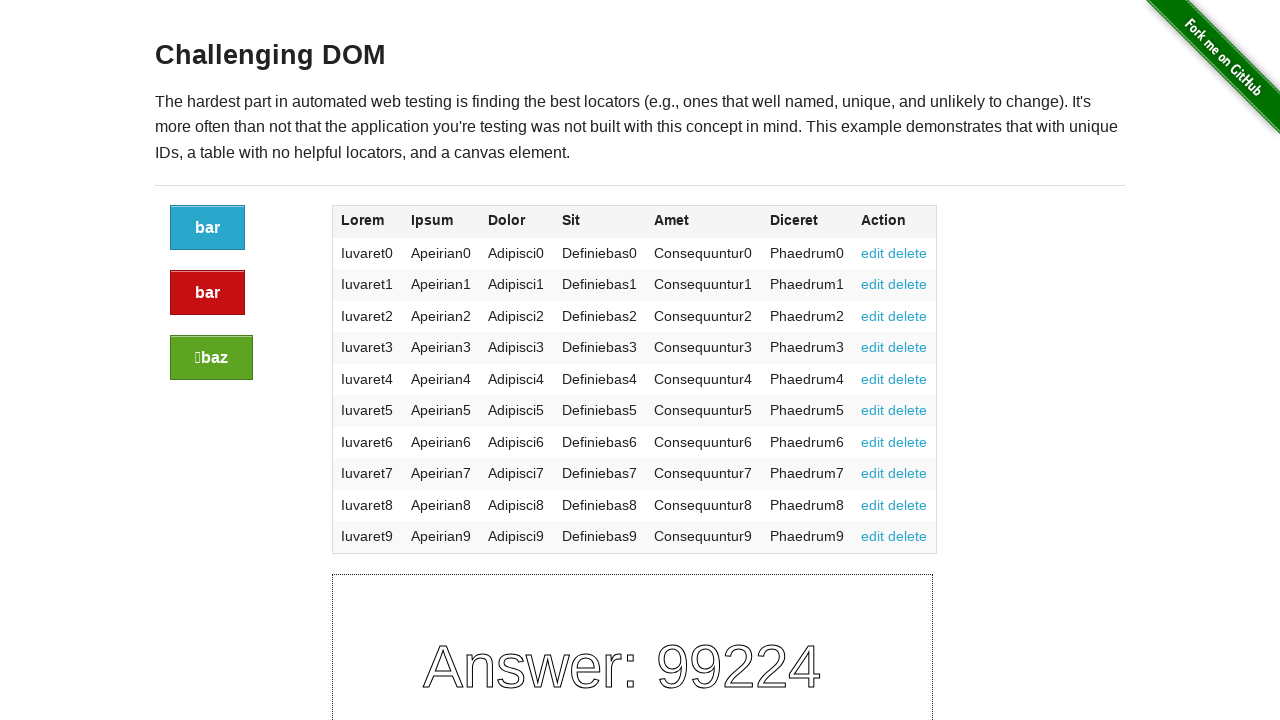

Navigated to the Challenging DOM page
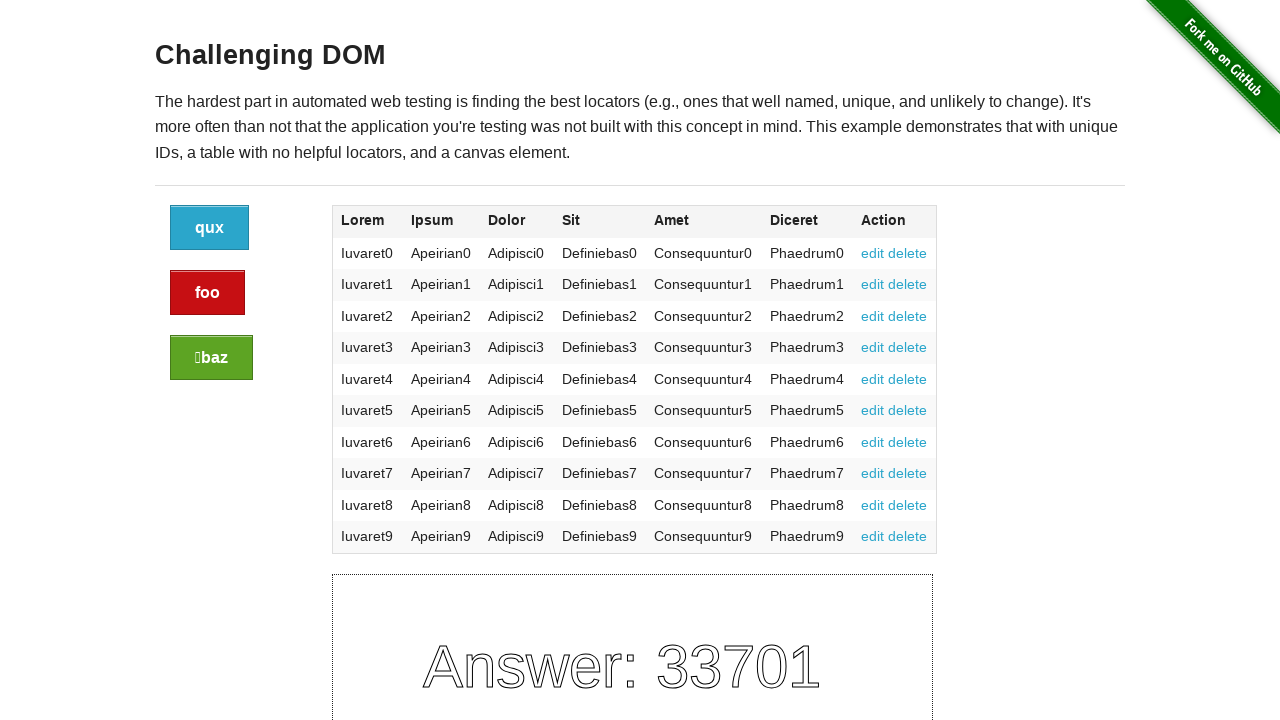

Retrieved page header text content
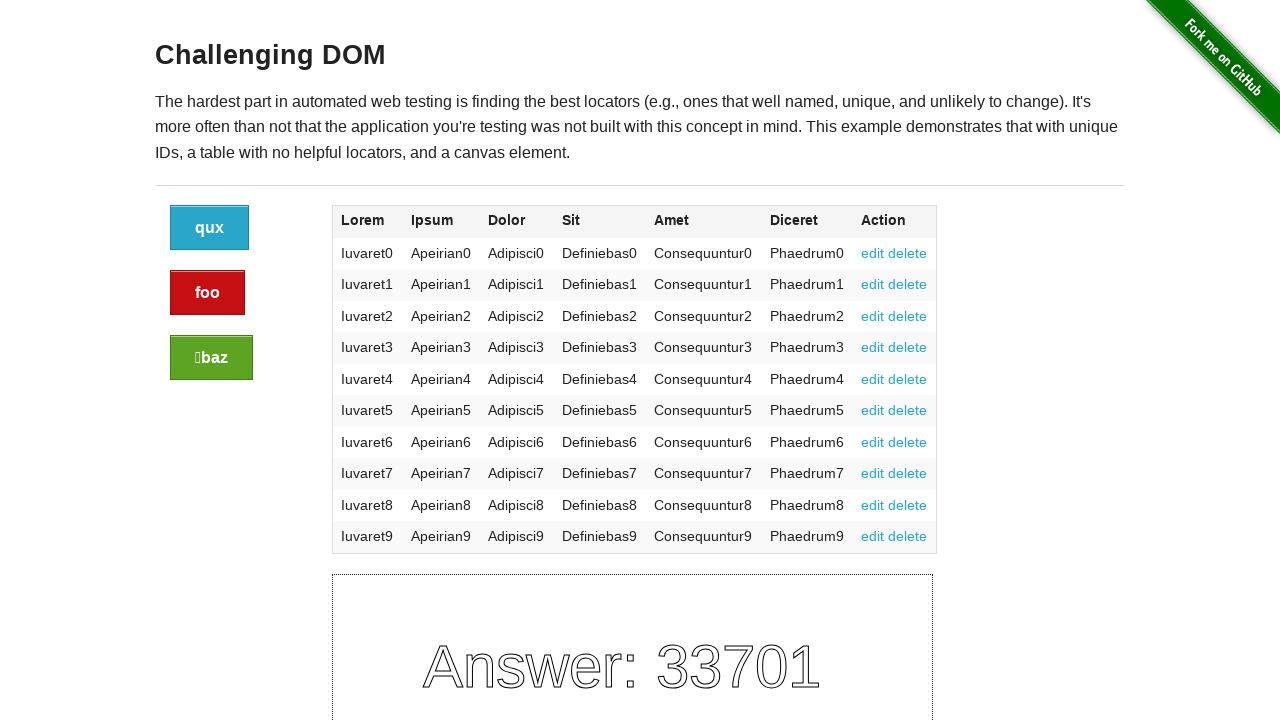

Asserted that page header matches 'Challenging DOM'
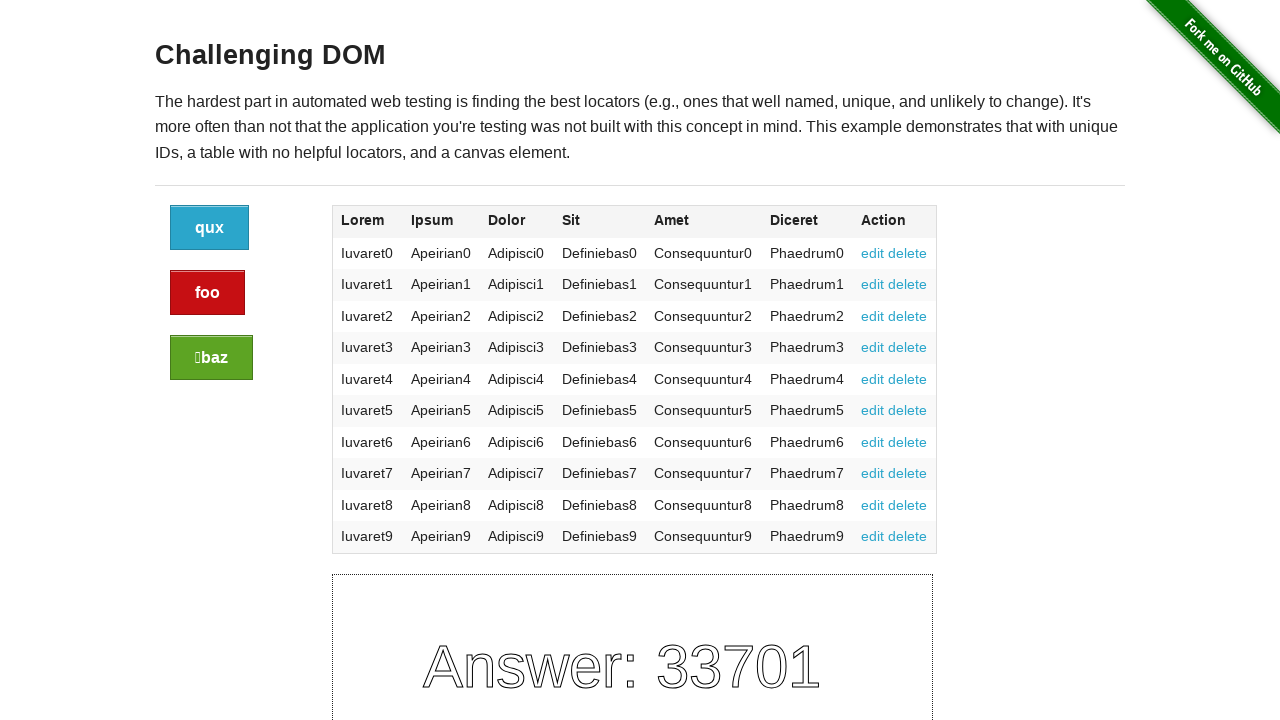

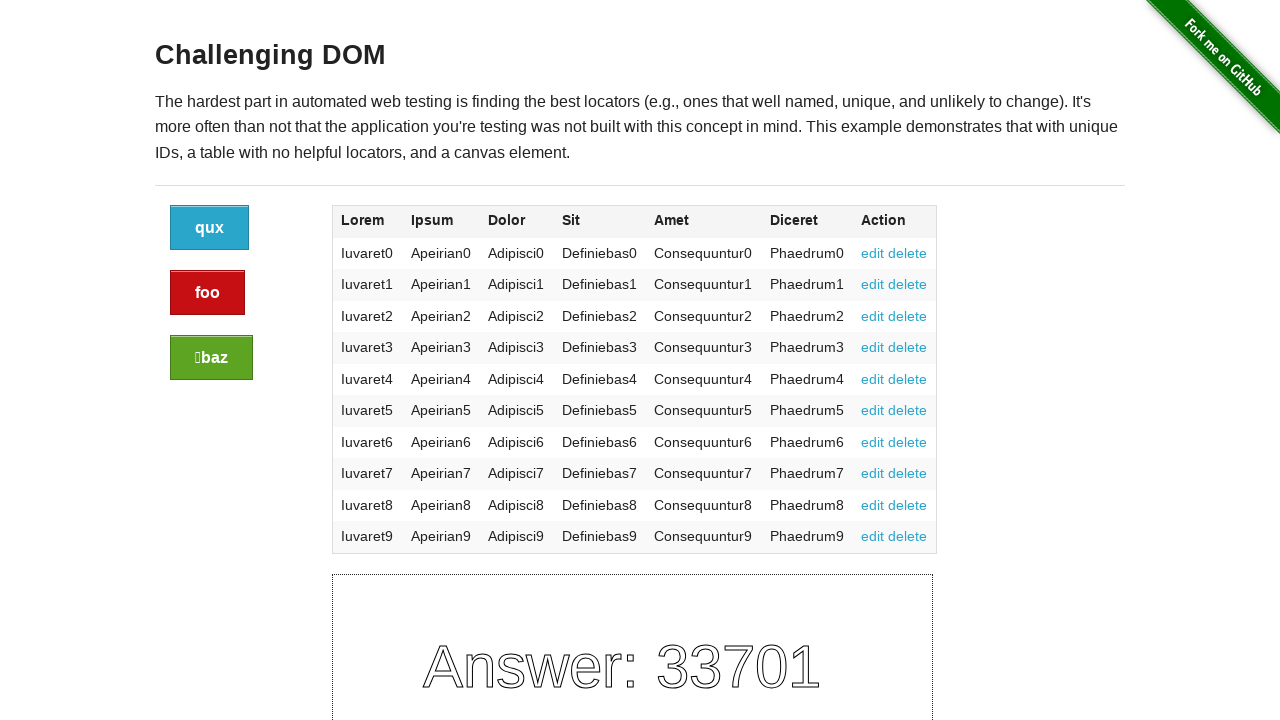